Tests triangle application with non-numeric input for side 1, expecting an error message

Starting URL: https://testpages.eviltester.com/styled/apps/triangle/triangle001.html

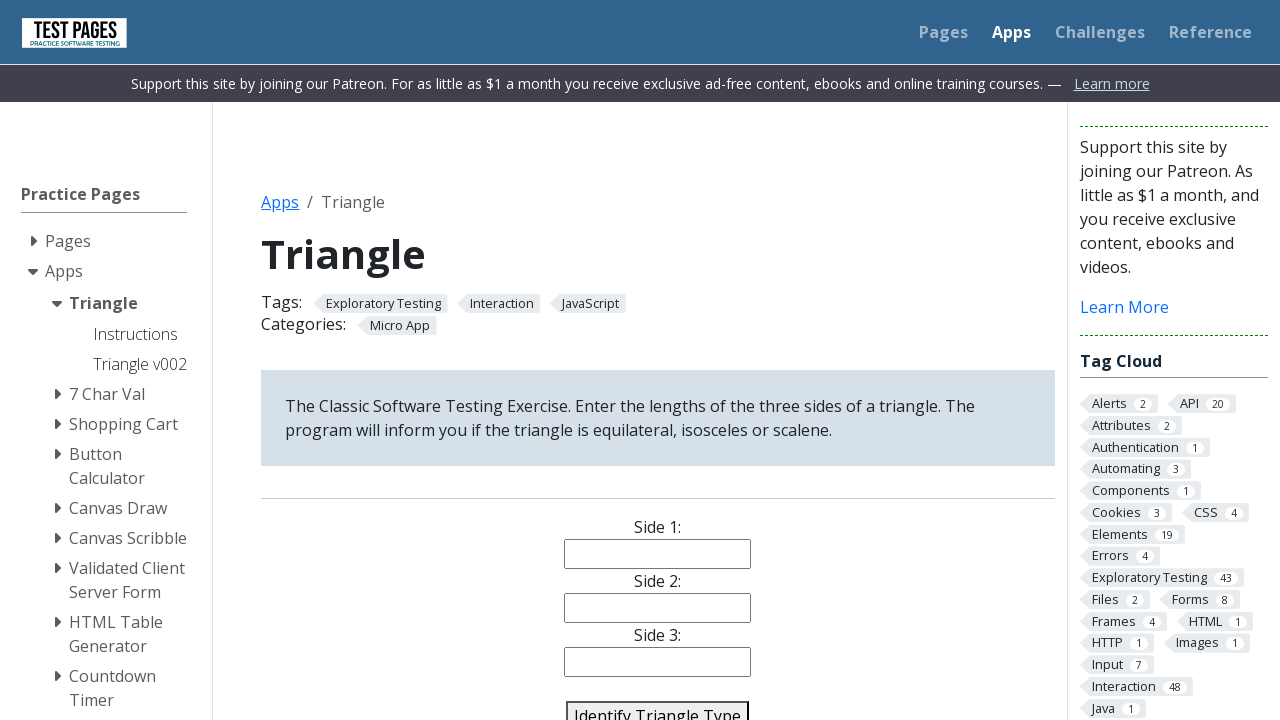

Filled side 1 field with non-numeric value 'a' on #side1
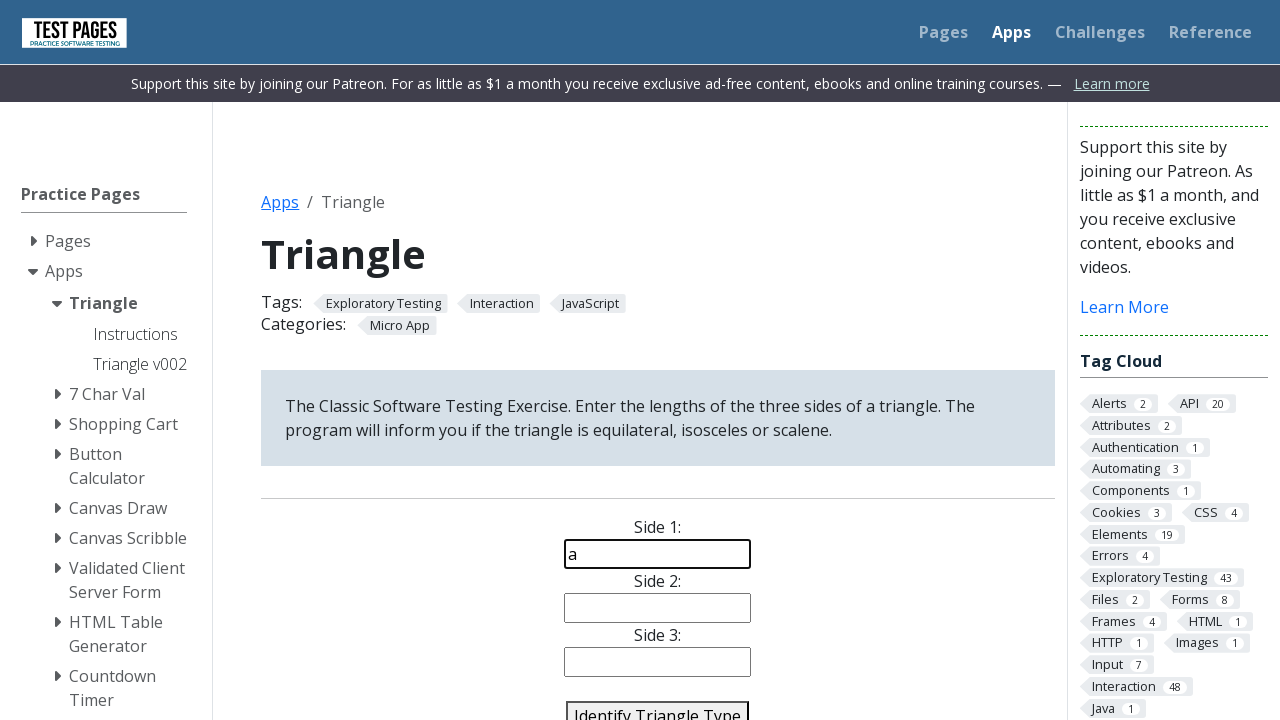

Filled side 2 field with numeric value '2' on #side2
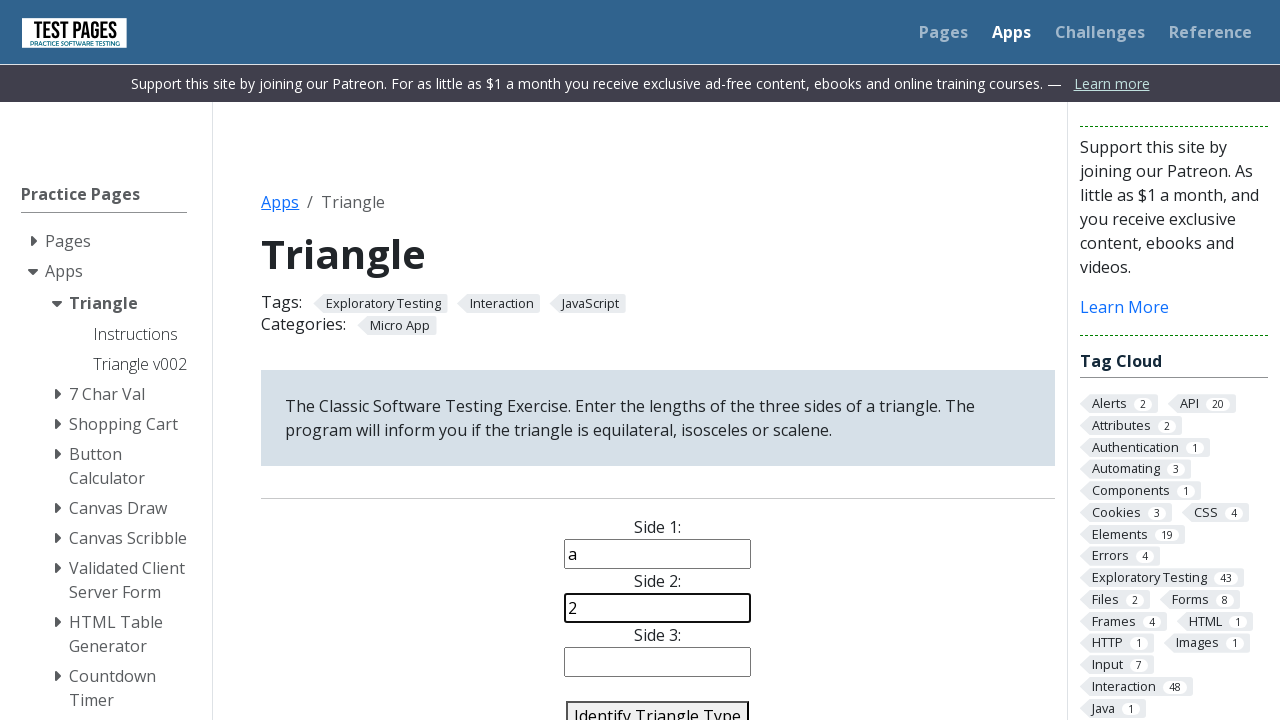

Filled side 3 field with numeric value '2' on #side3
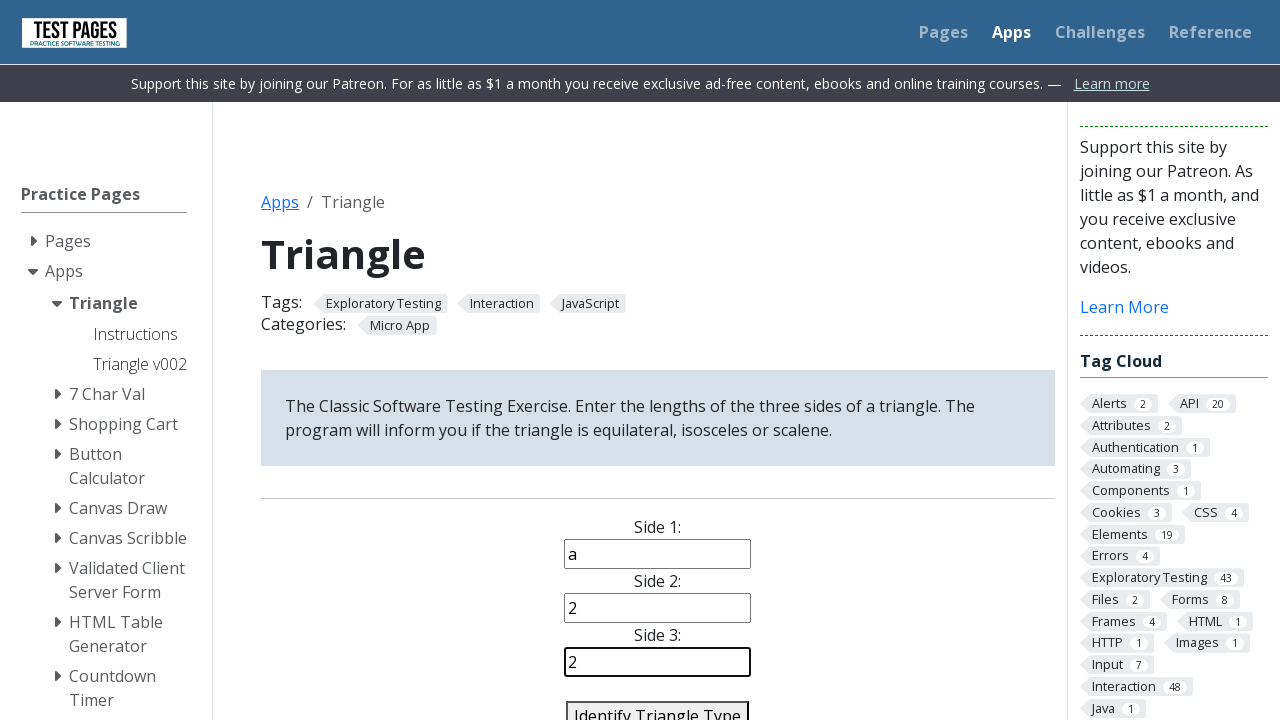

Clicked identify triangle button at (658, 705) on #identify-triangle-action
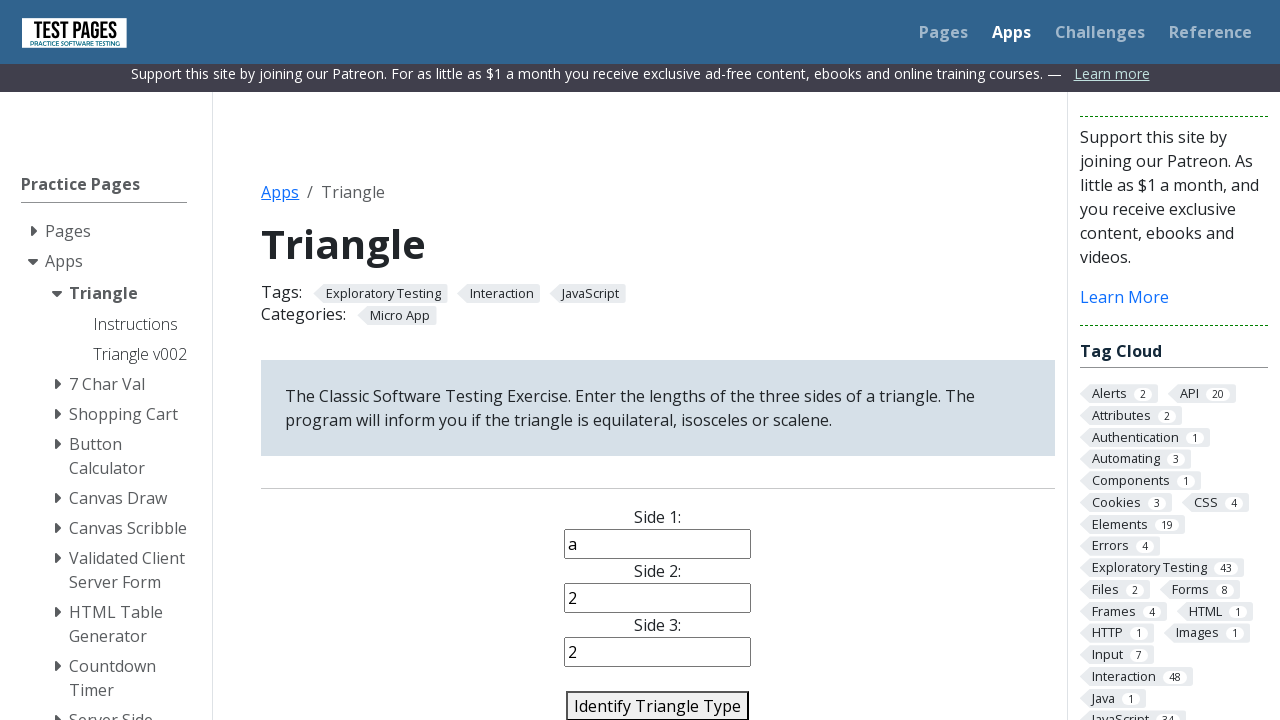

Verified error message: 'Error: Side 1 is not a Number'
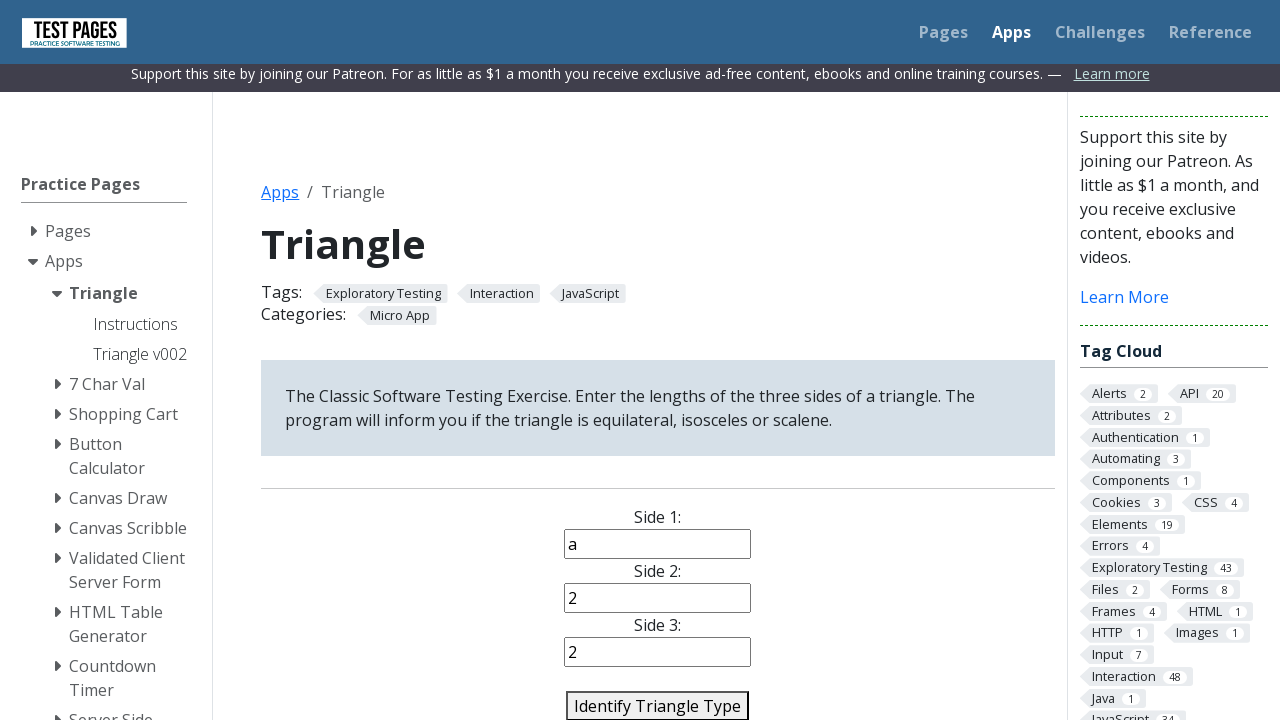

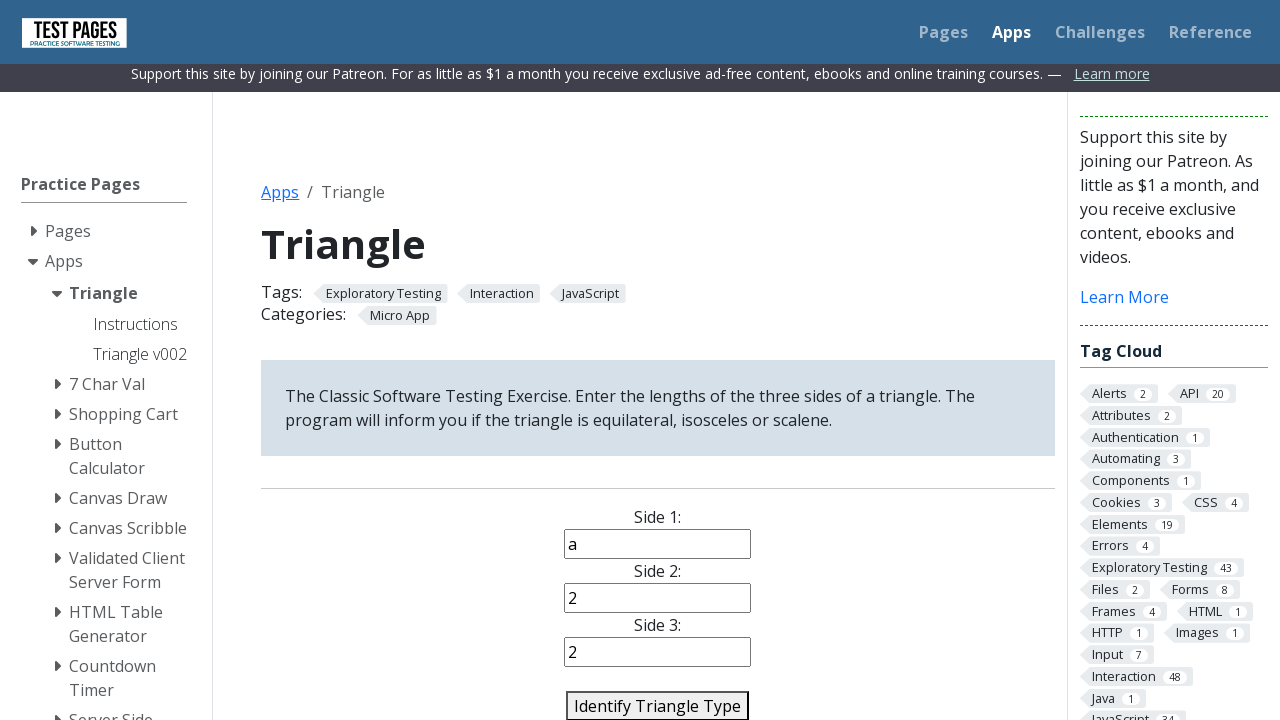